Tests octal invalid character handling by inputting '789' which contains invalid digits '8' and '9' for octal.

Starting URL: https://www.001236.xyz/en/base

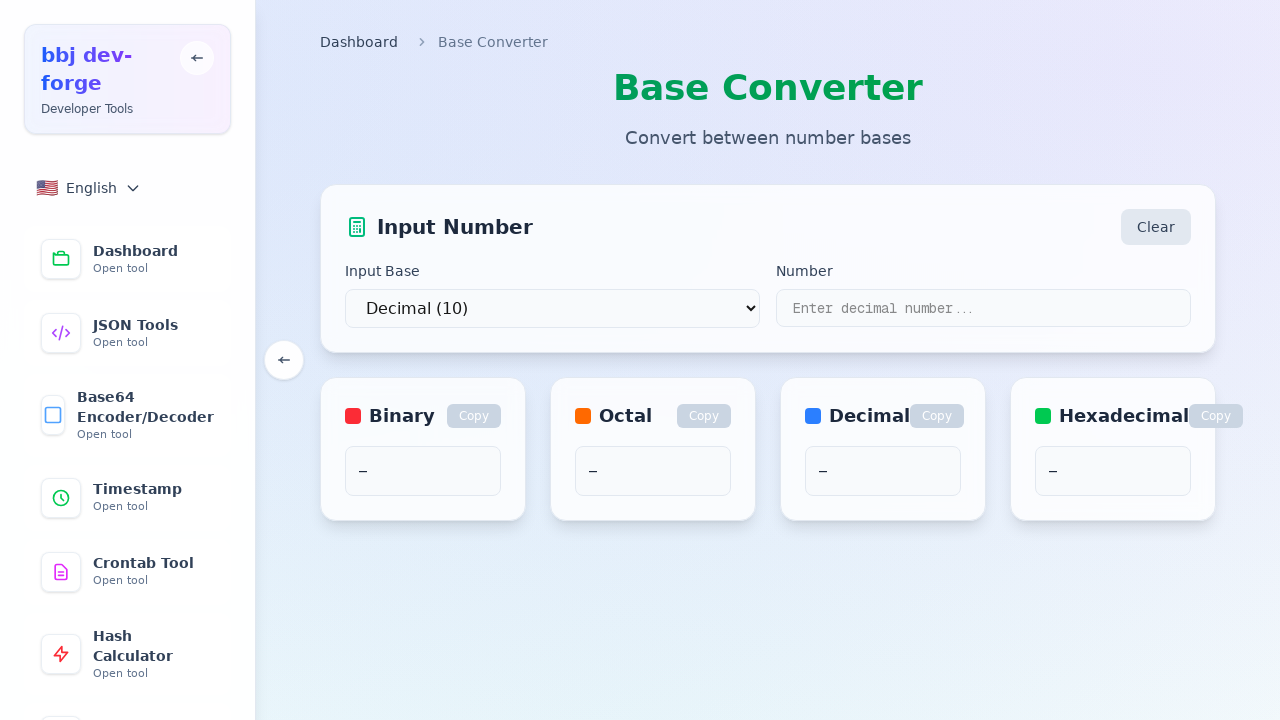

Selected octal (base 8) from dropdown on select
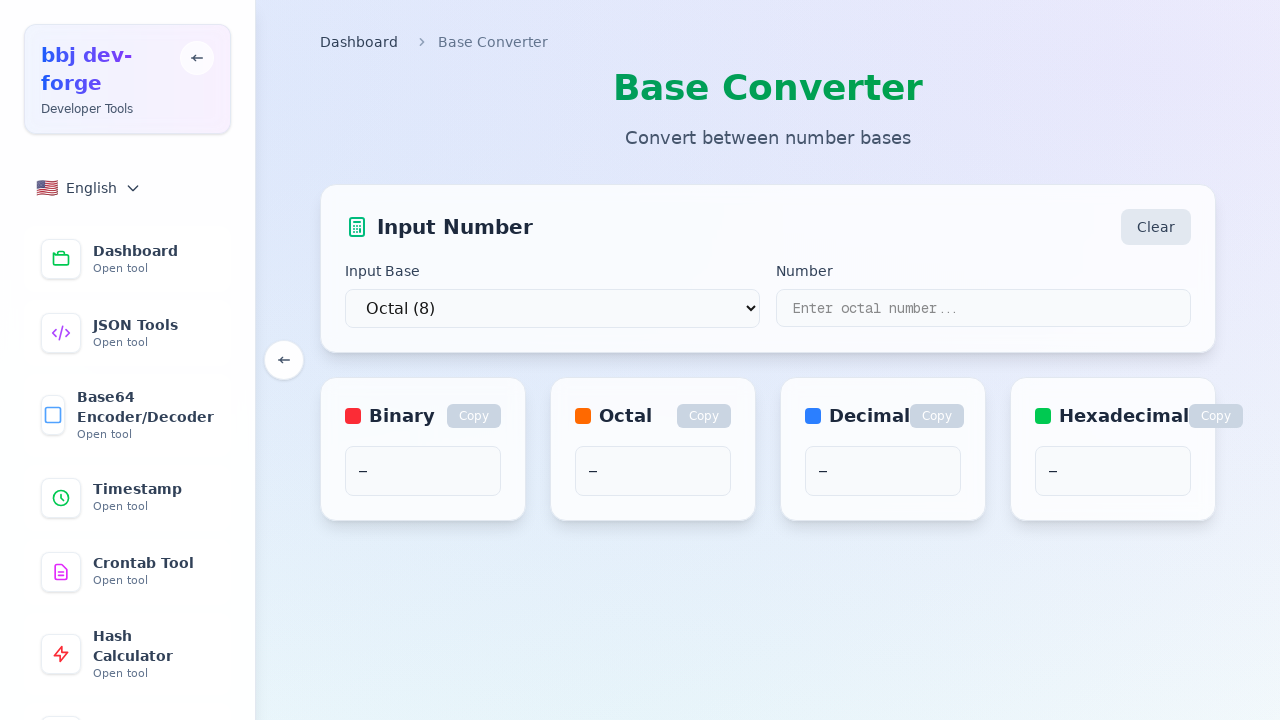

Entered '789' in input field (8 and 9 are invalid octal digits) on input[type='text']
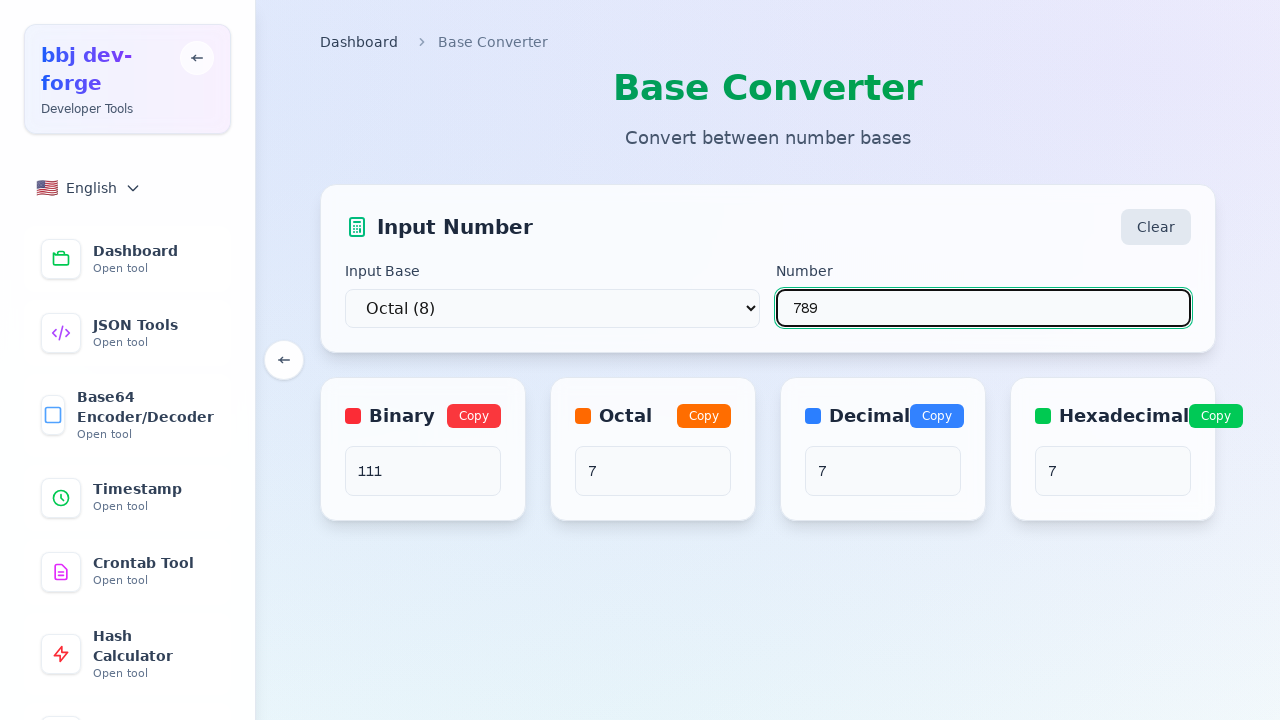

Waited 500ms for conversion processing
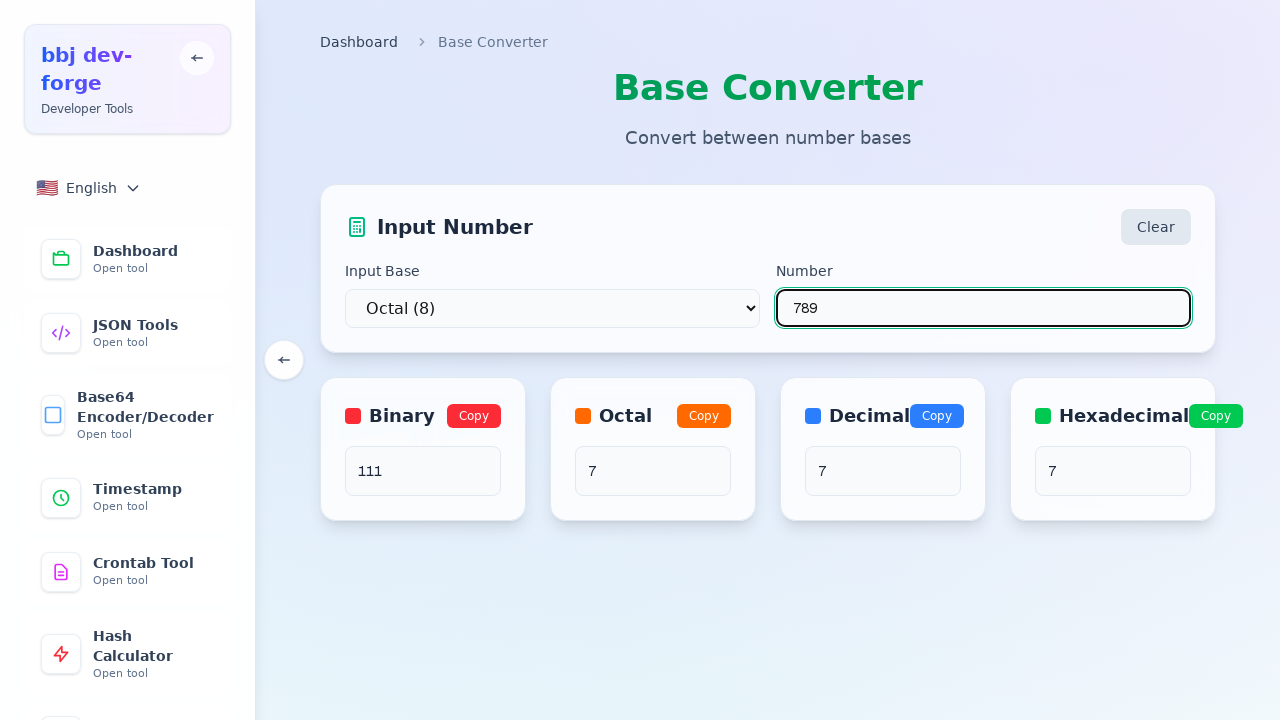

Verified second result grid item displays '7'
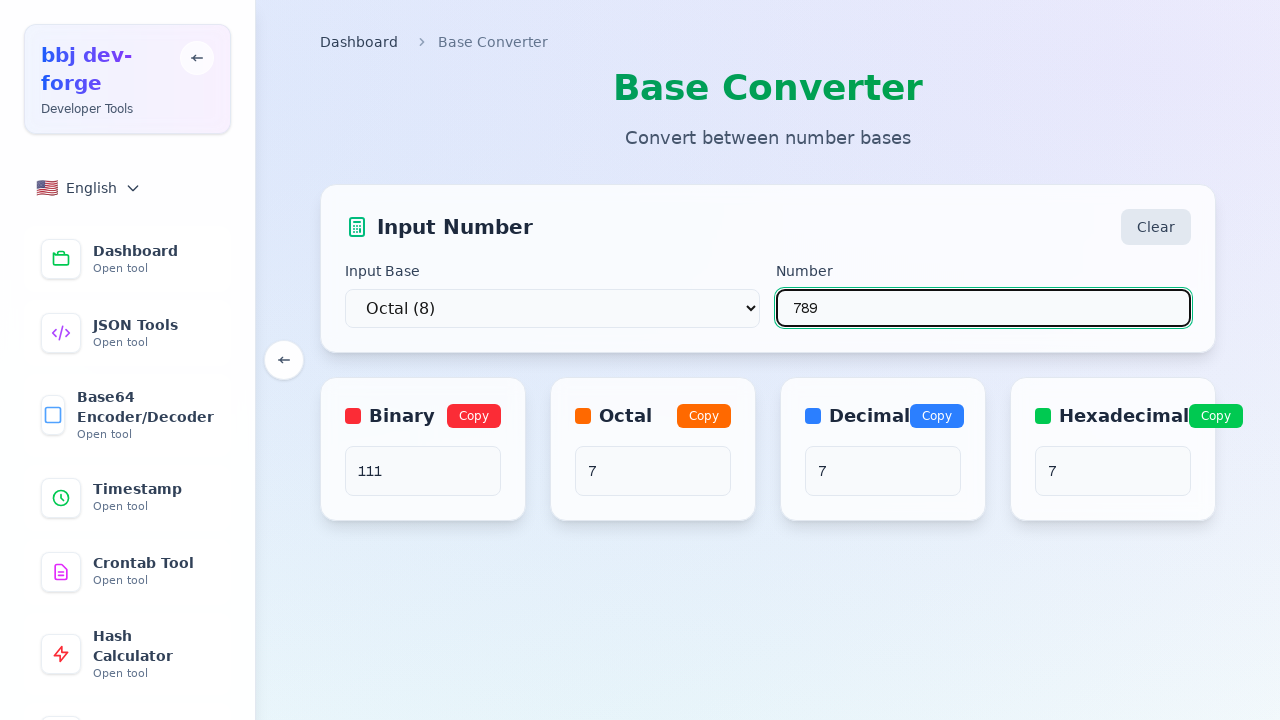

Verified third result grid item displays '7'
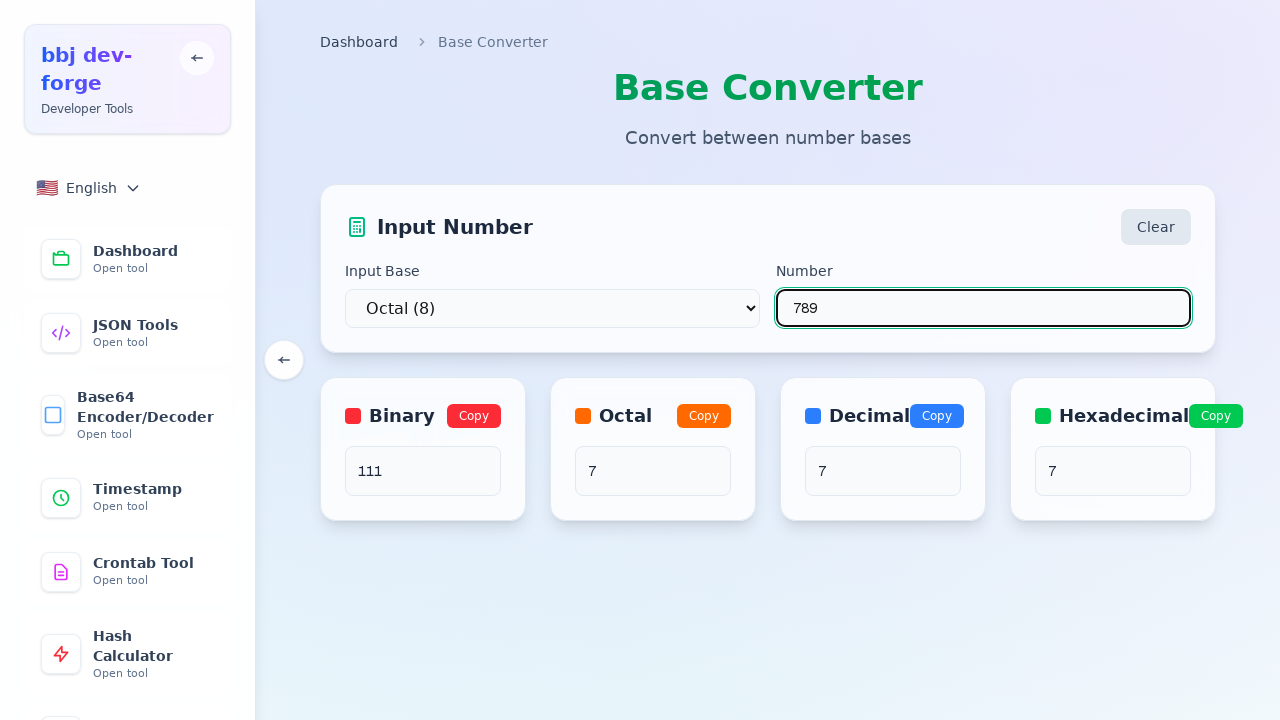

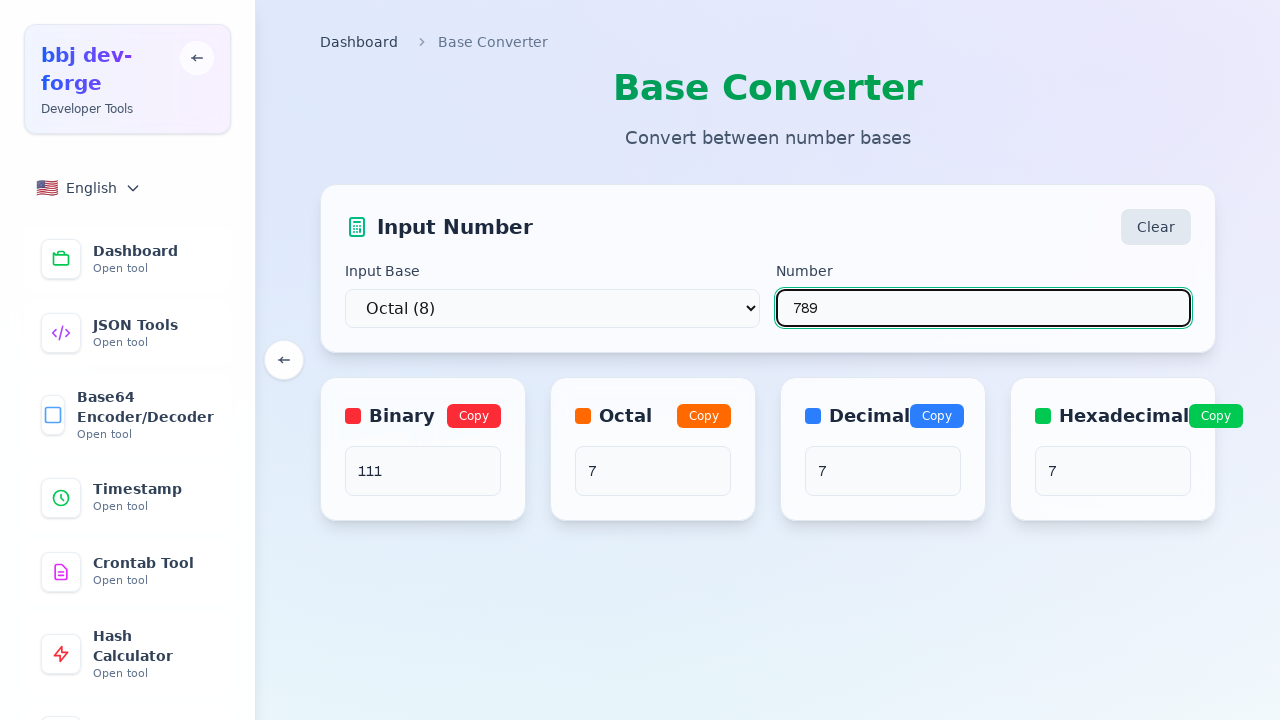